Opens a URL and verifies the page URL matches the expected value

Starting URL: http://webdriverjs.christian-bromann.com/

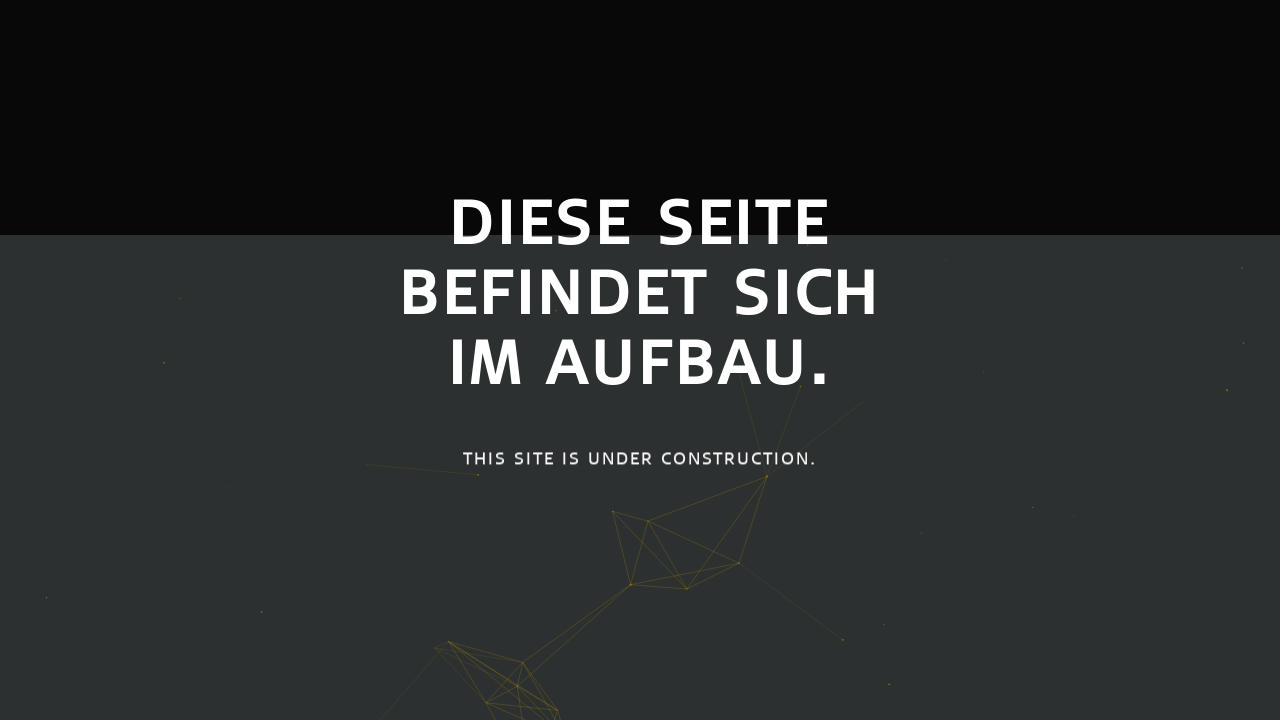

Verified page URL matches expected value: http://webdriverjs.christian-bromann.com/
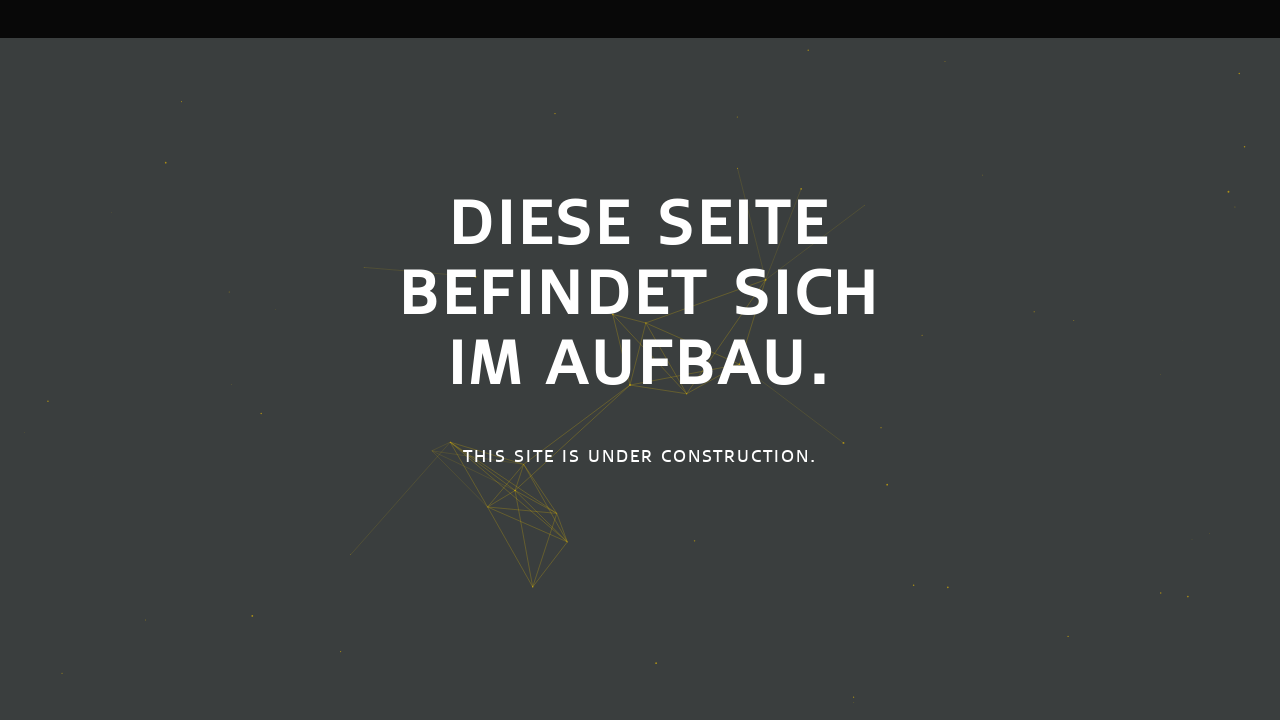

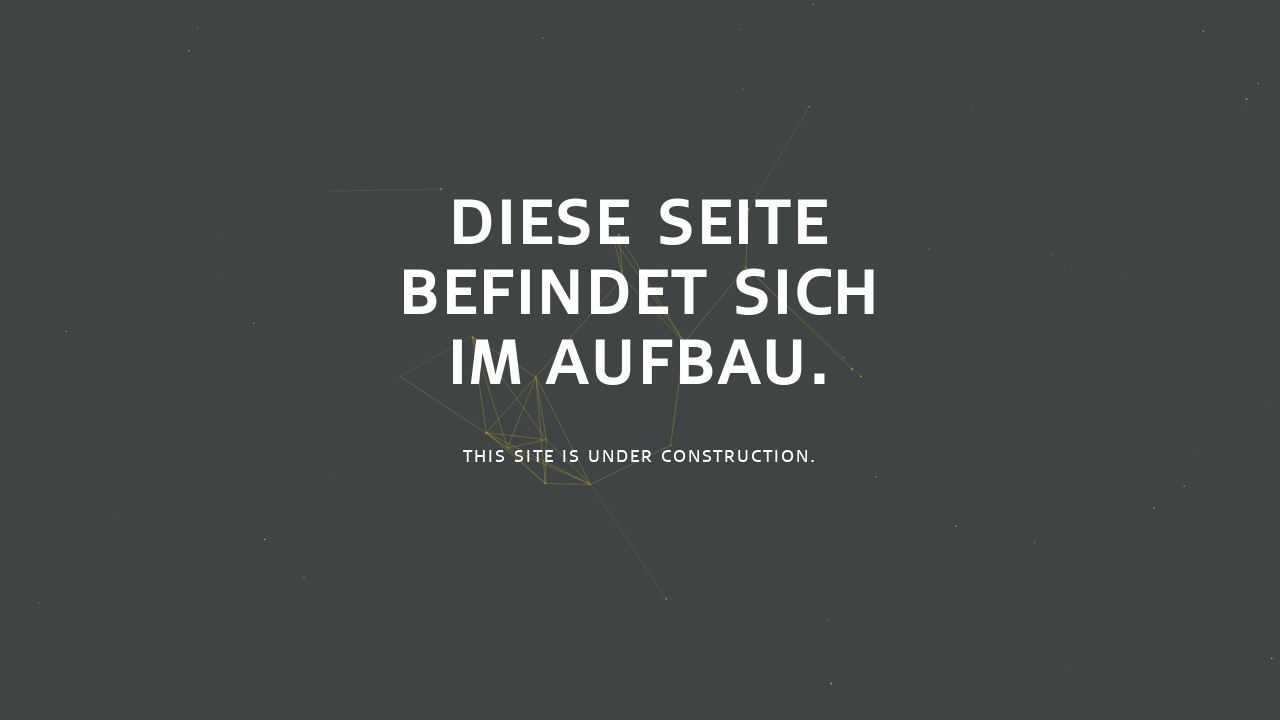